Tests state dropdown selection by sequentially selecting Illinois, Virginia, and California, then verifying California is the final selected option

Starting URL: https://practice.cydeo.com/dropdown

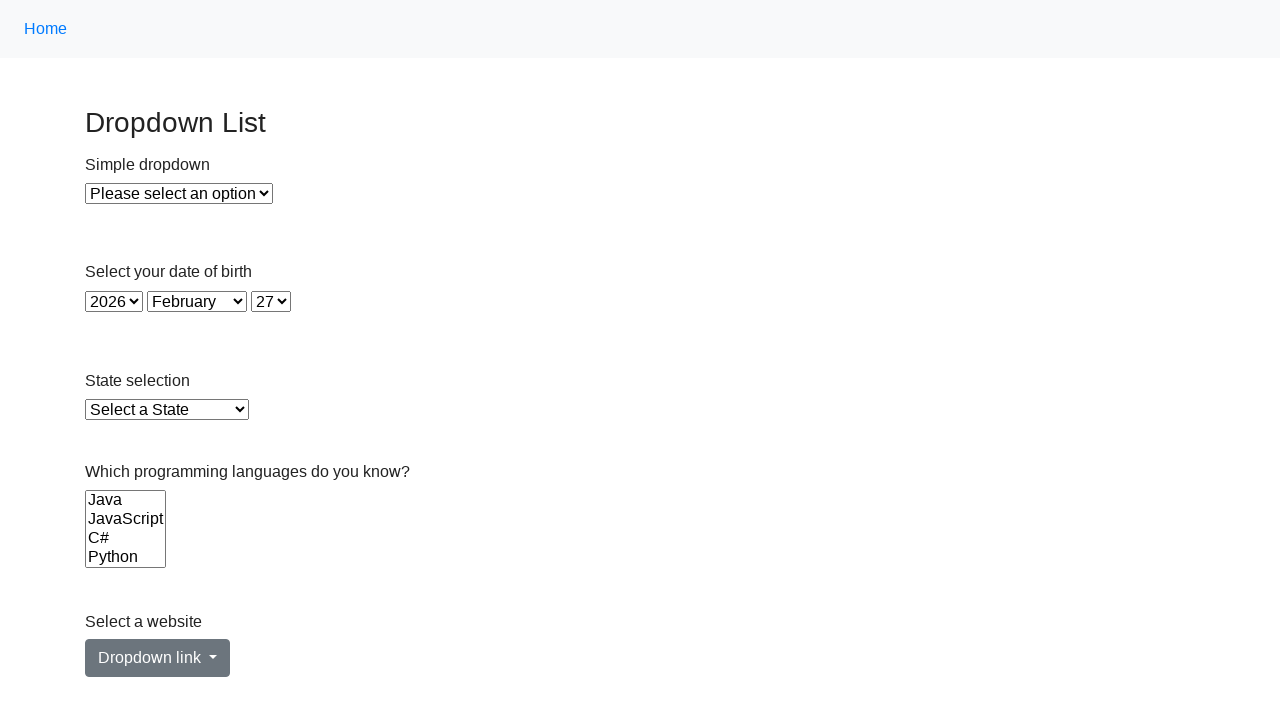

Selected Illinois from state dropdown on select#state
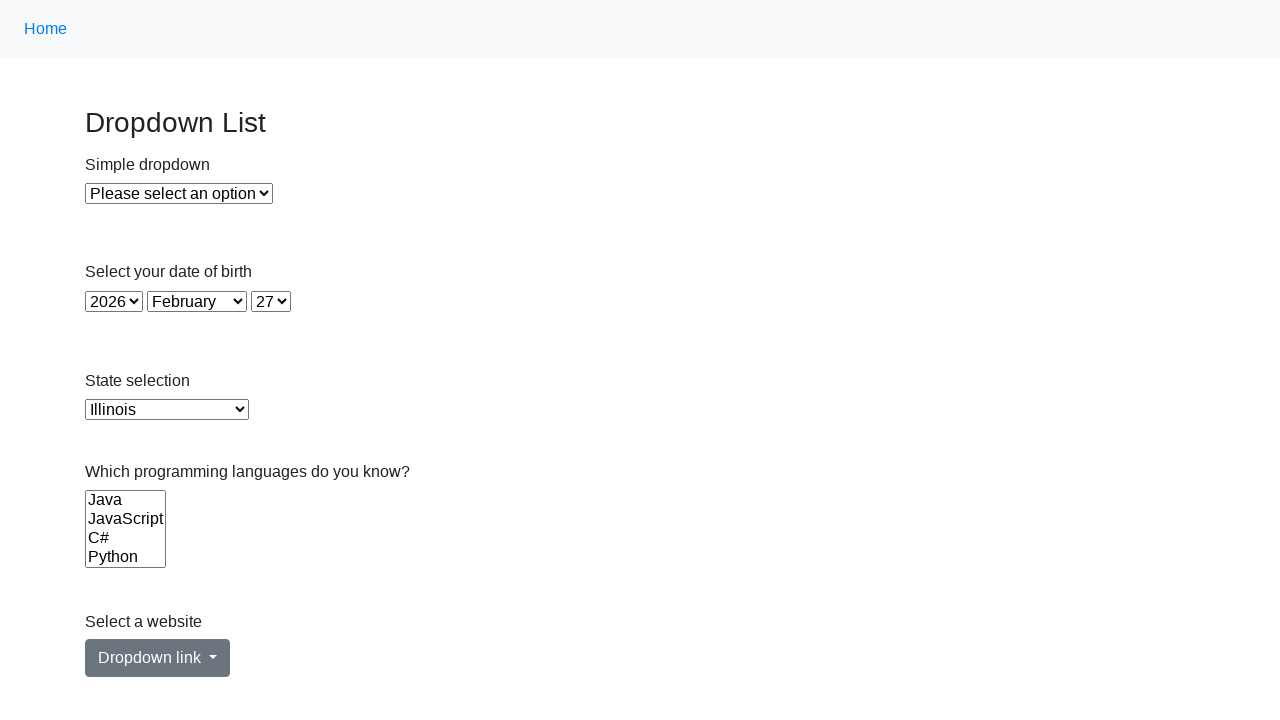

Selected Virginia from state dropdown on select#state
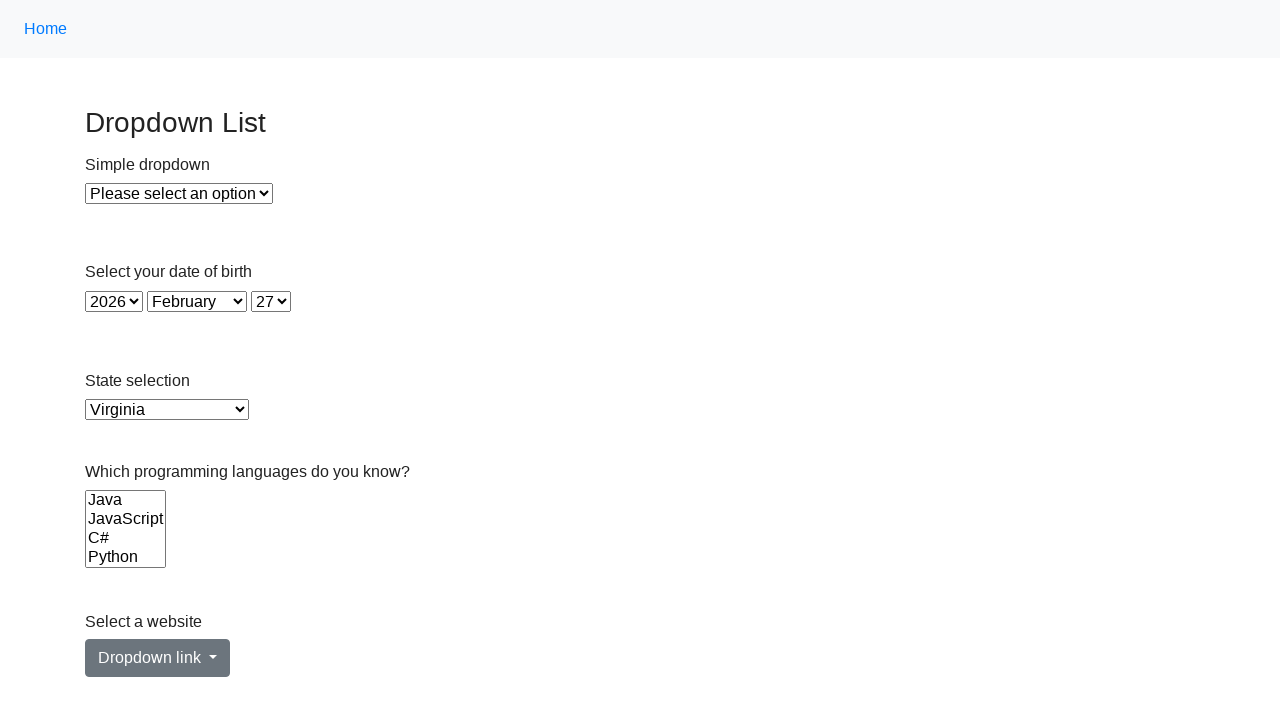

Selected California from state dropdown by index on select#state
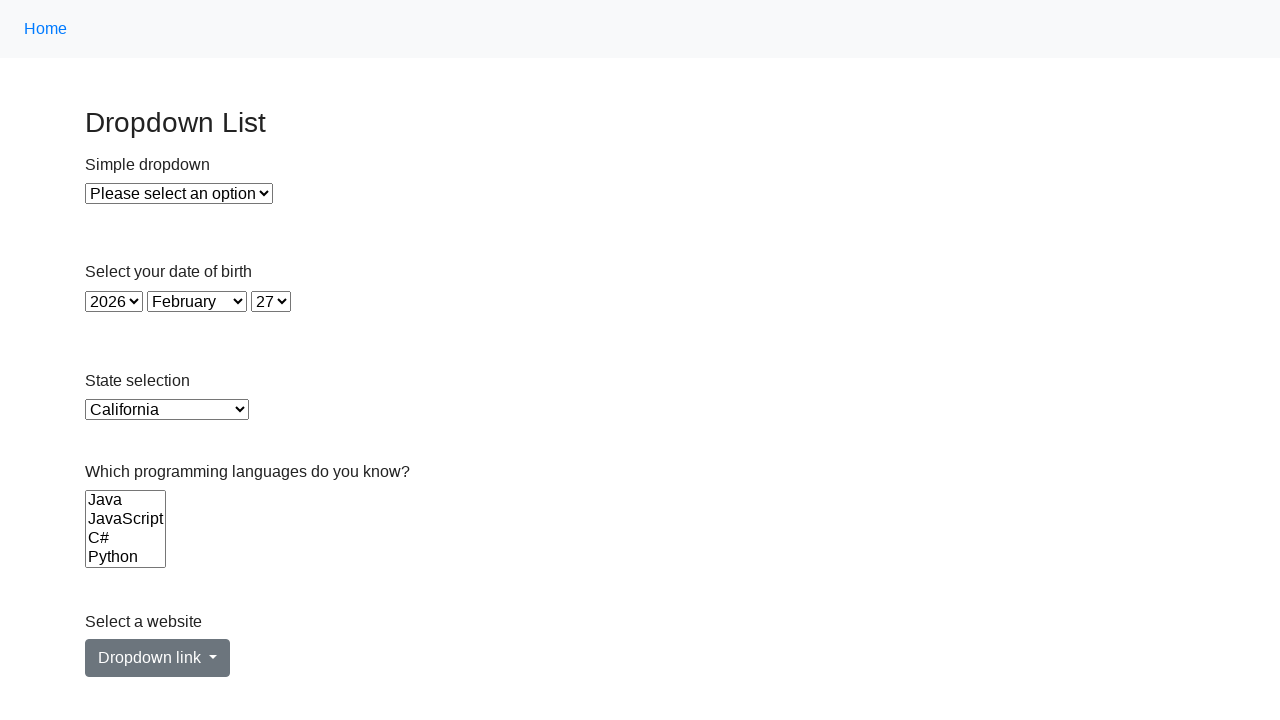

Located the currently selected option in state dropdown
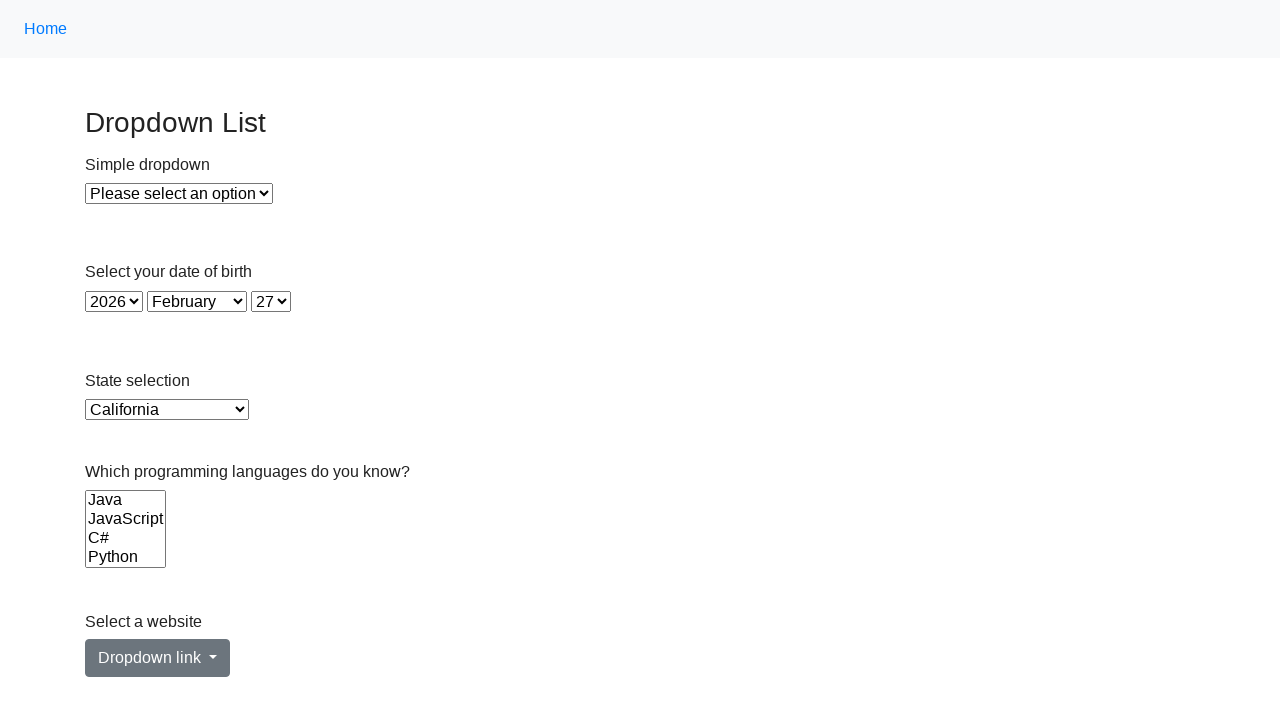

Verified that California is the final selected option
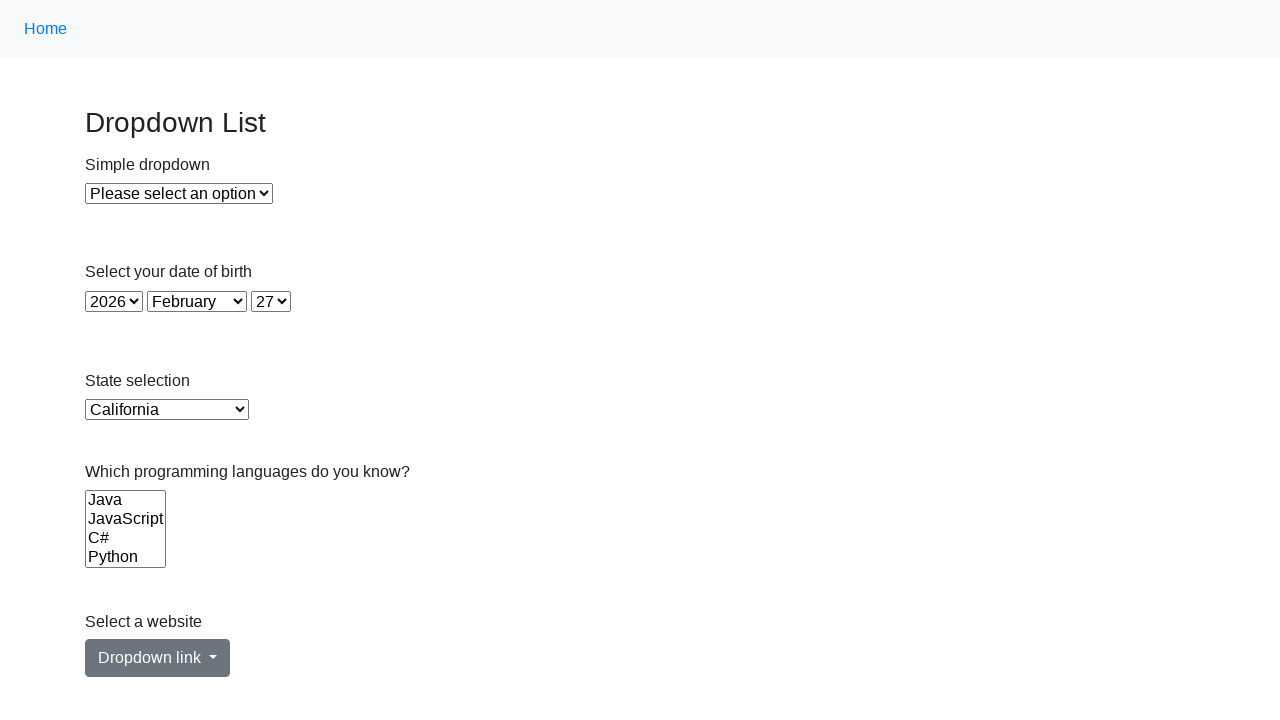

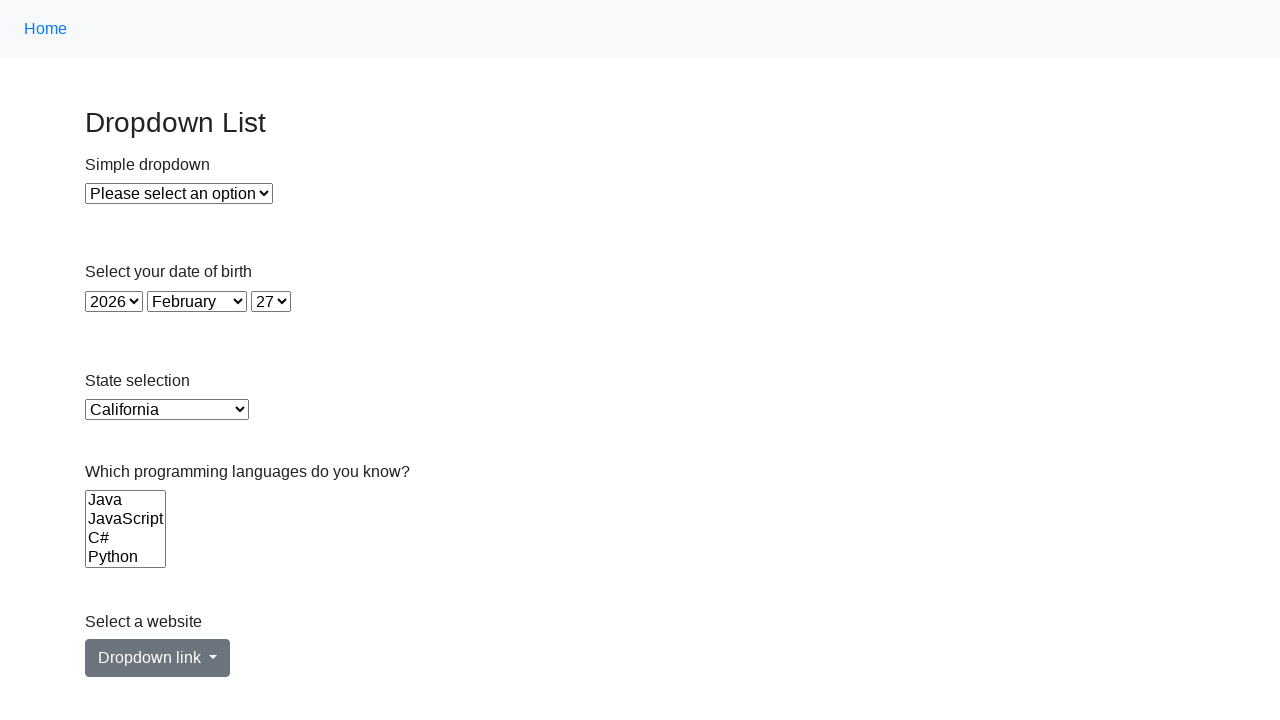